Tests the "Forgot my password" link functionality by clicking on it and verifying the password recovery modal appears

Starting URL: https://www.maximus.com.ar/LOGIN/login/maximus.aspx

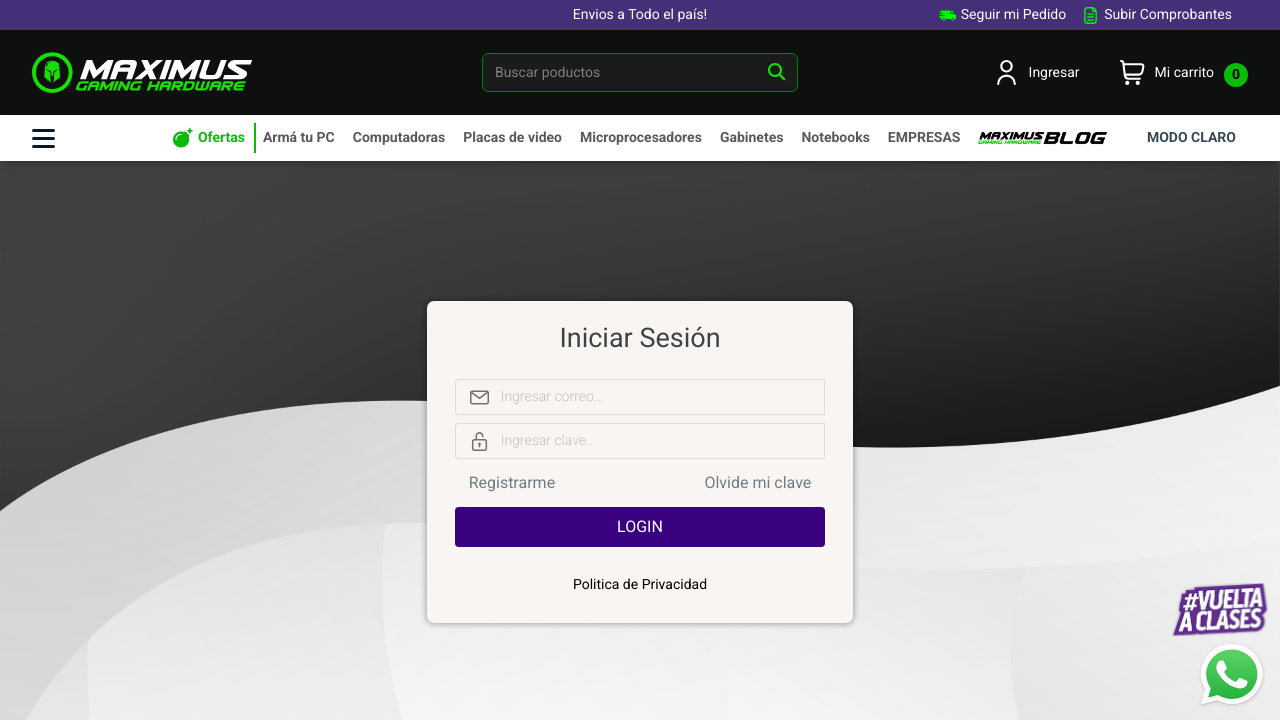

Clicked on 'Olvide mi clave' (Forgot my password) link at (758, 483) on //*[@id="#abrirrecuperocontra"]
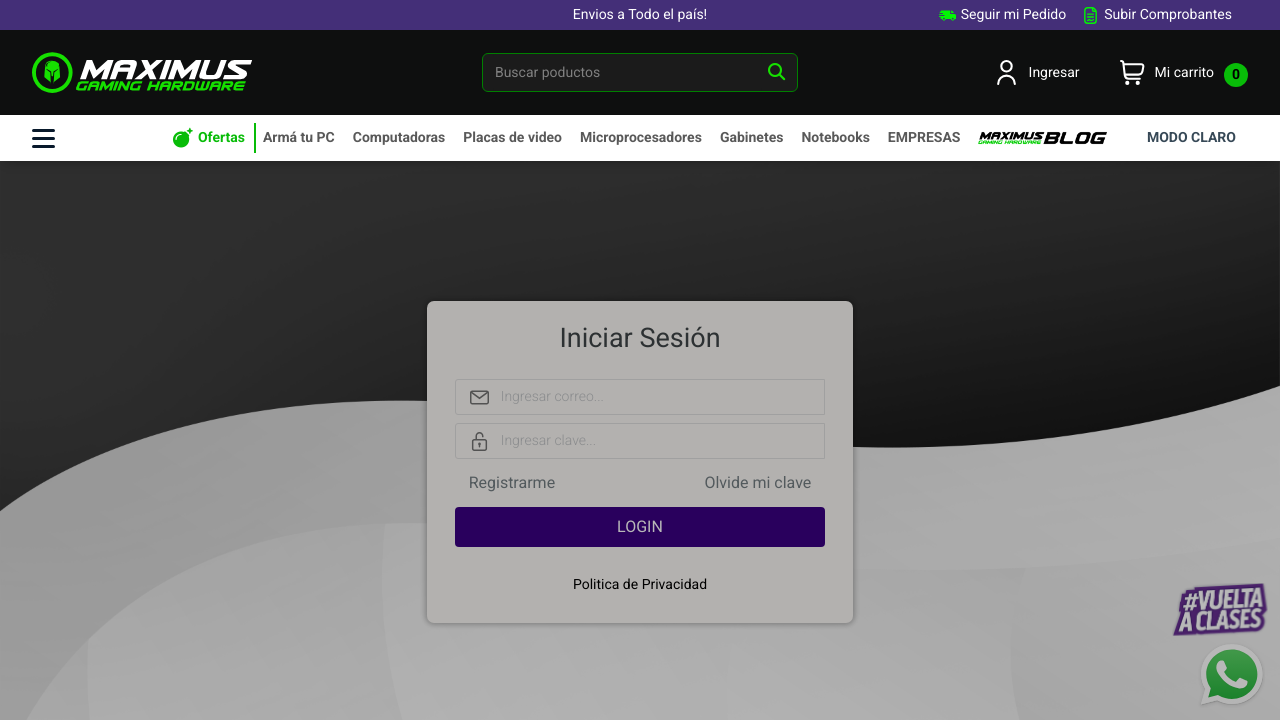

Password recovery modal appeared and became visible
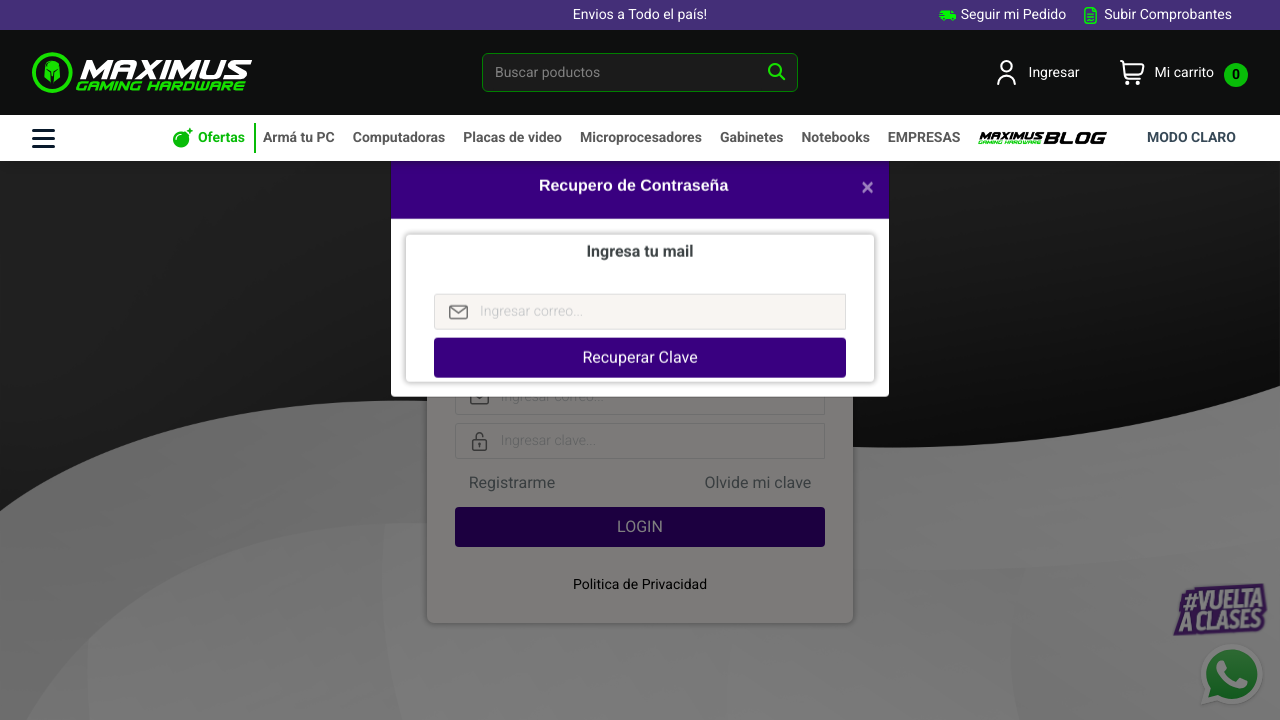

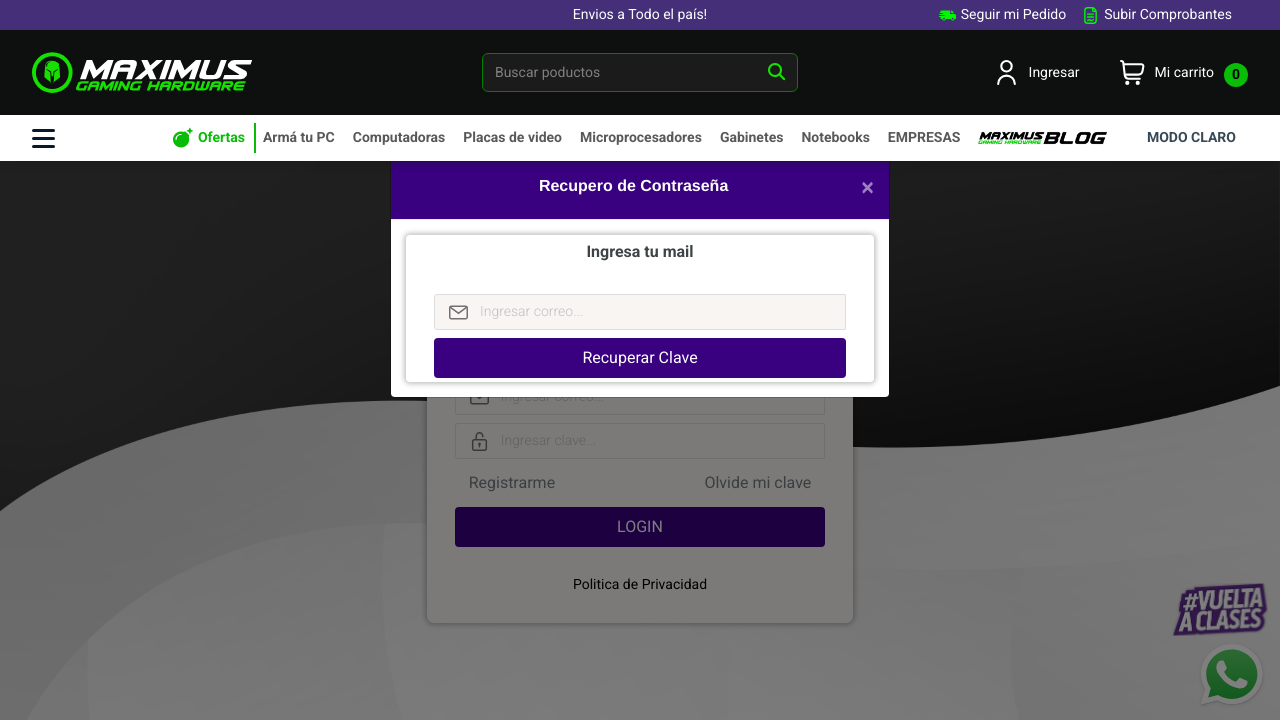